Navigates to an automation practice page and counts the number of checkboxes present on the page by finding all checkbox input elements.

Starting URL: https://rahulshettyacademy.com/AutomationPractice/

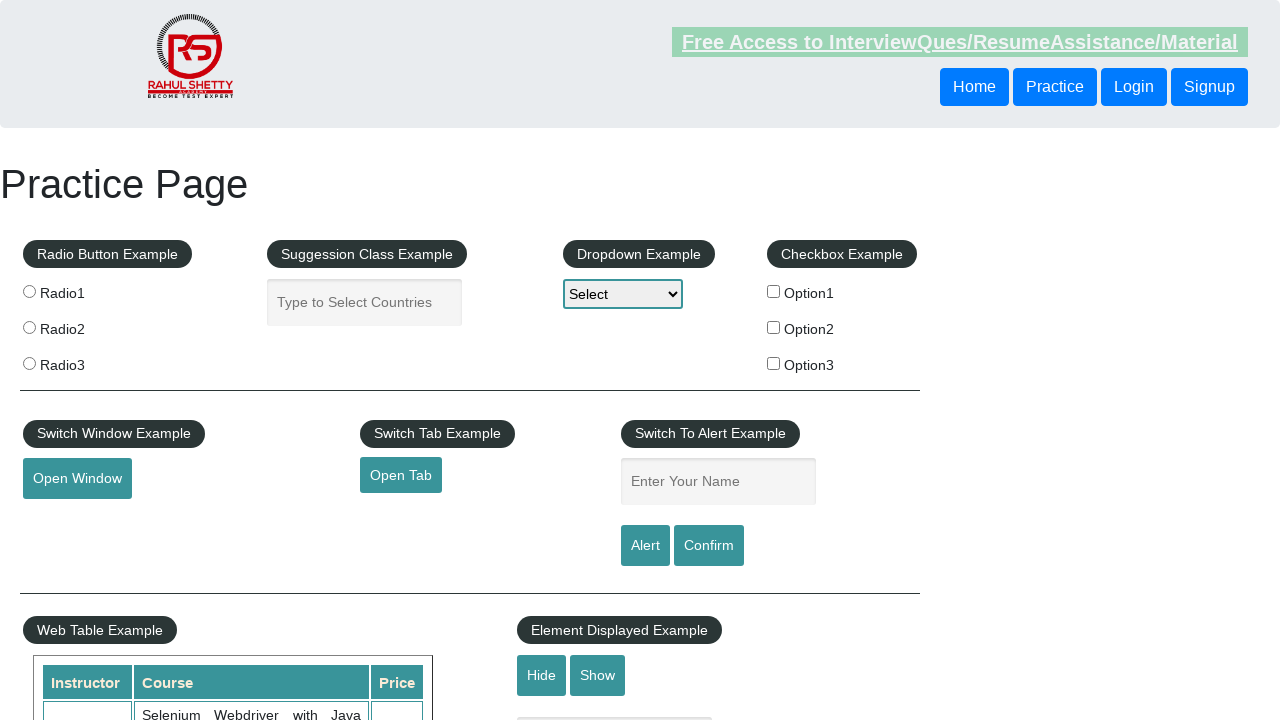

Navigated to automation practice page
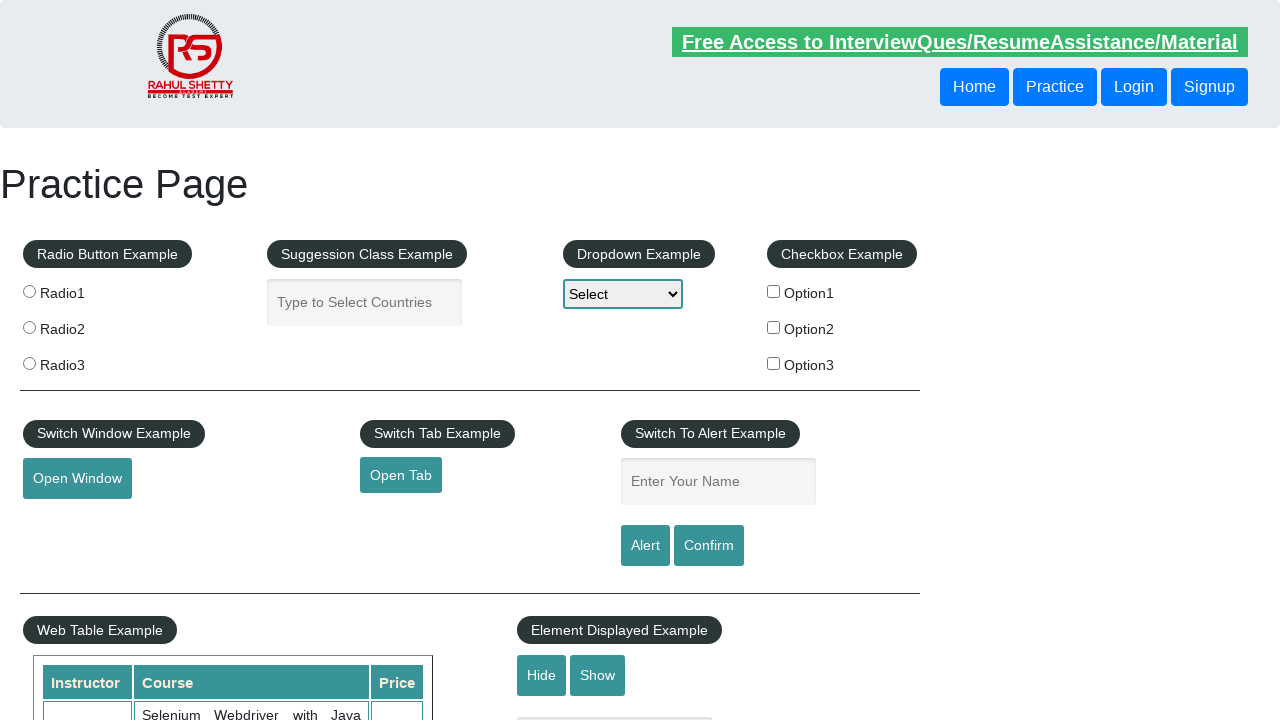

Located all checkbox input elements on the page
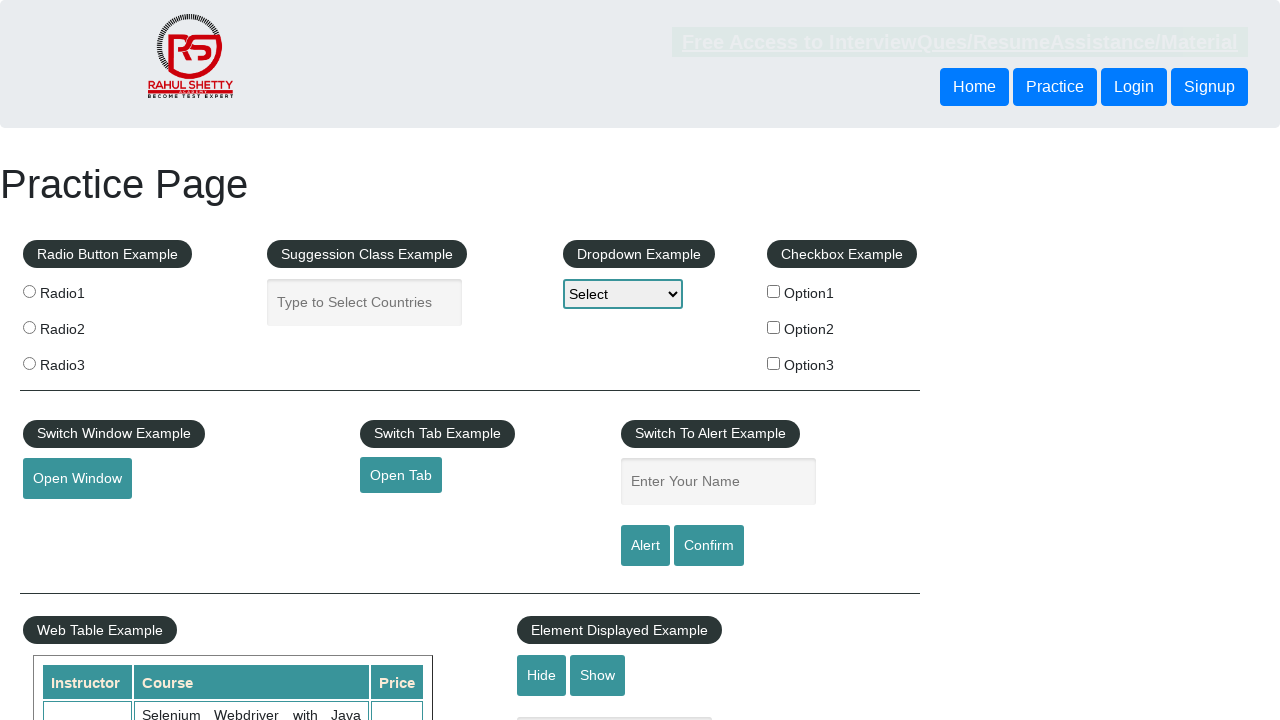

Counted 3 checkboxes present on the page
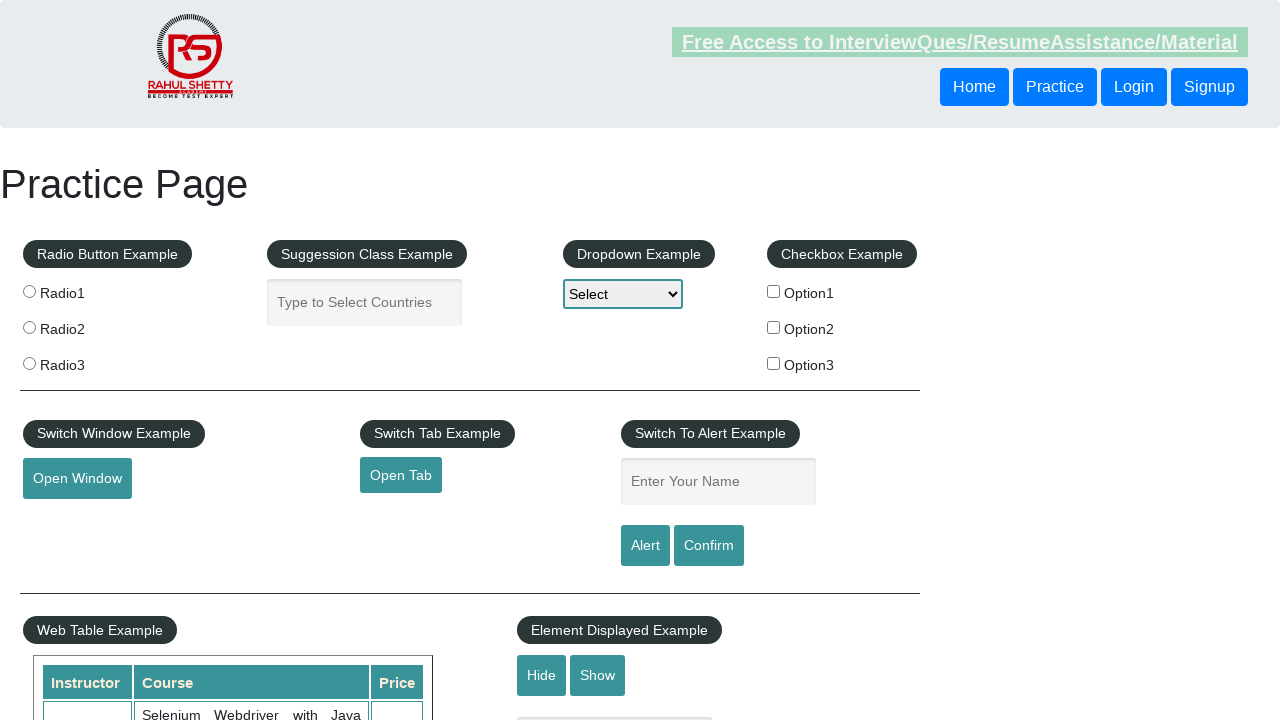

Printed checkbox count: 3
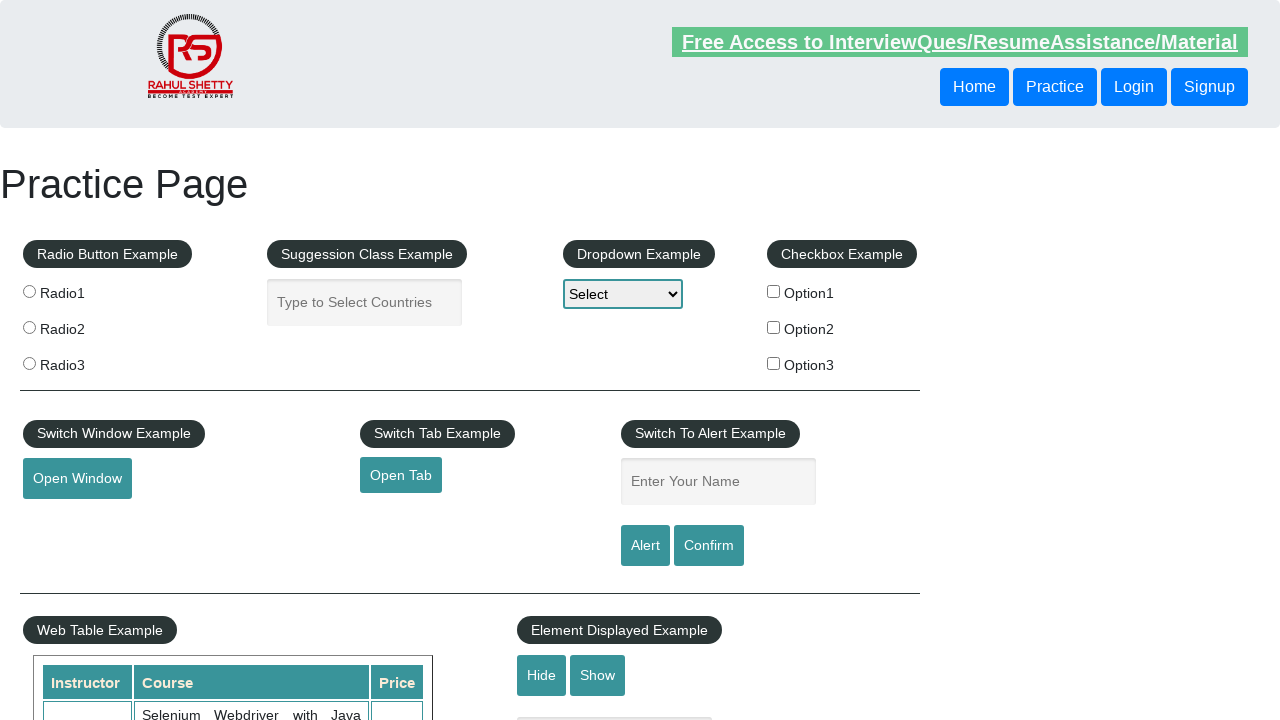

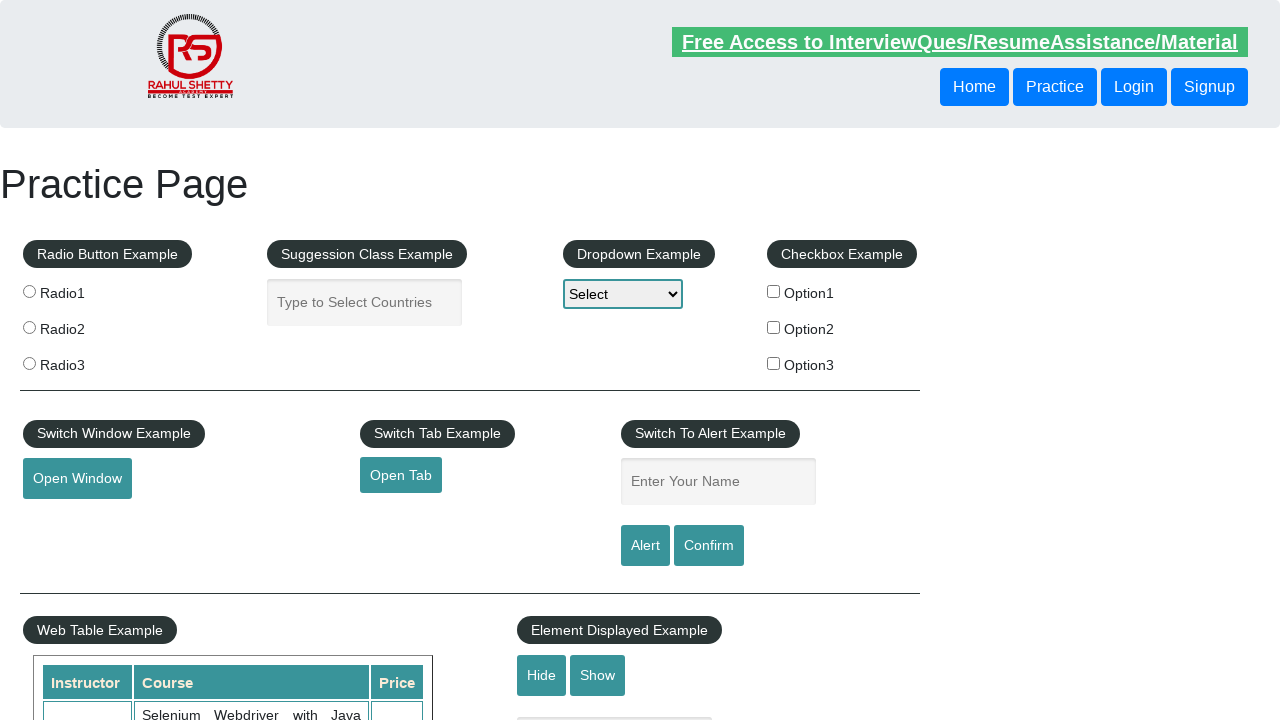